Tests JavaScript prompt functionality by switching to an iframe, clicking a button to trigger a prompt dialog, entering a name, accepting the prompt, and verifying the entered text appears on the page.

Starting URL: https://www.w3schools.com/js/tryit.asp?filename=tryjs_prompt

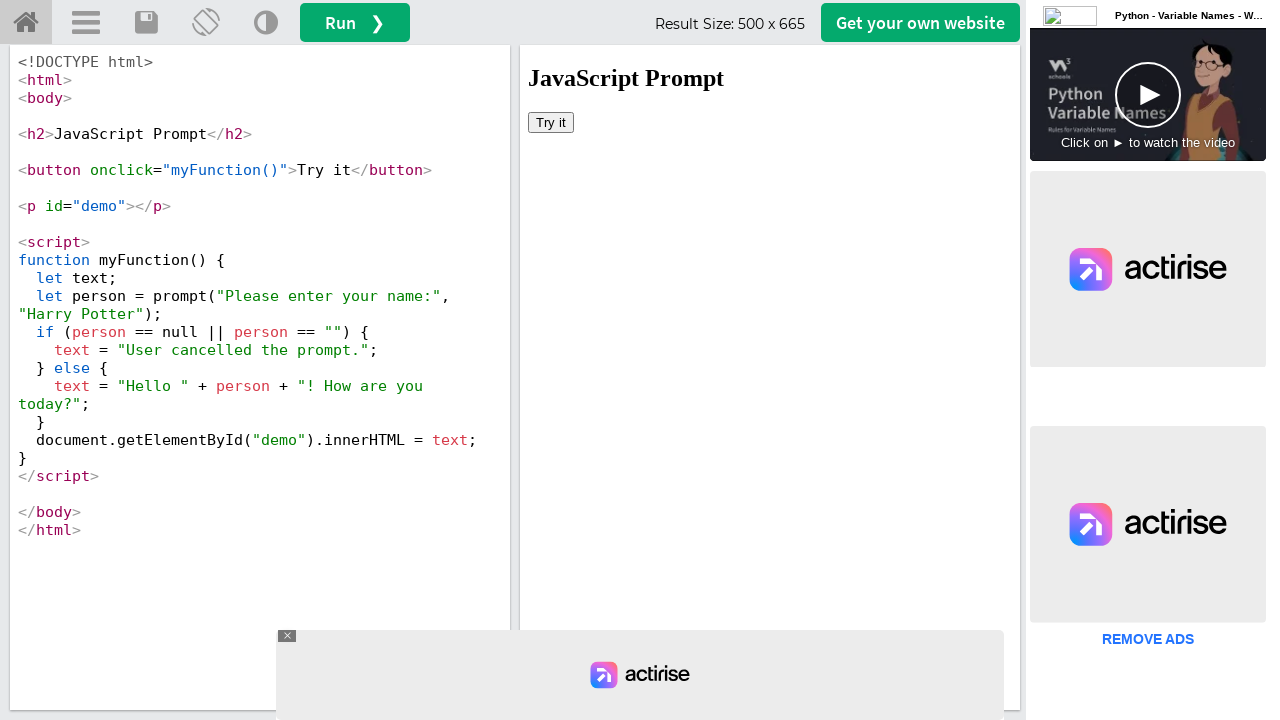

Located iframe element with id 'iframeResult'
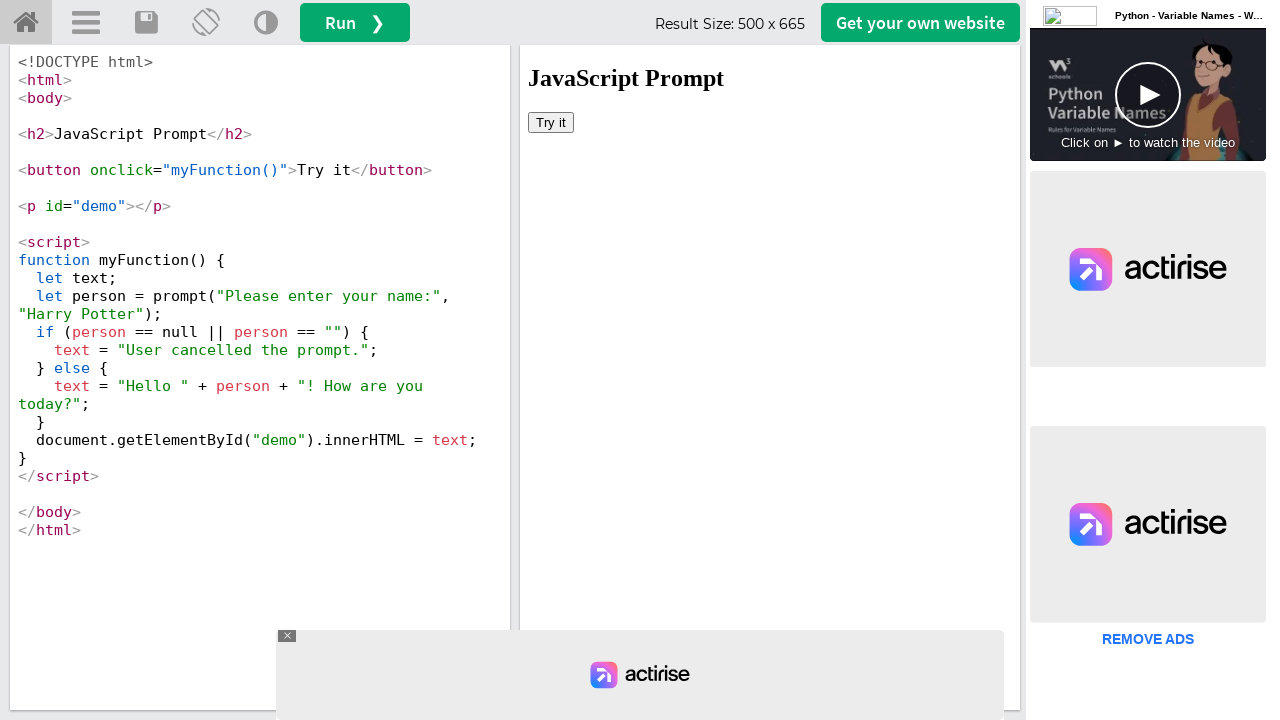

Set up dialog handler to accept prompt with text 'Marcus Johnson'
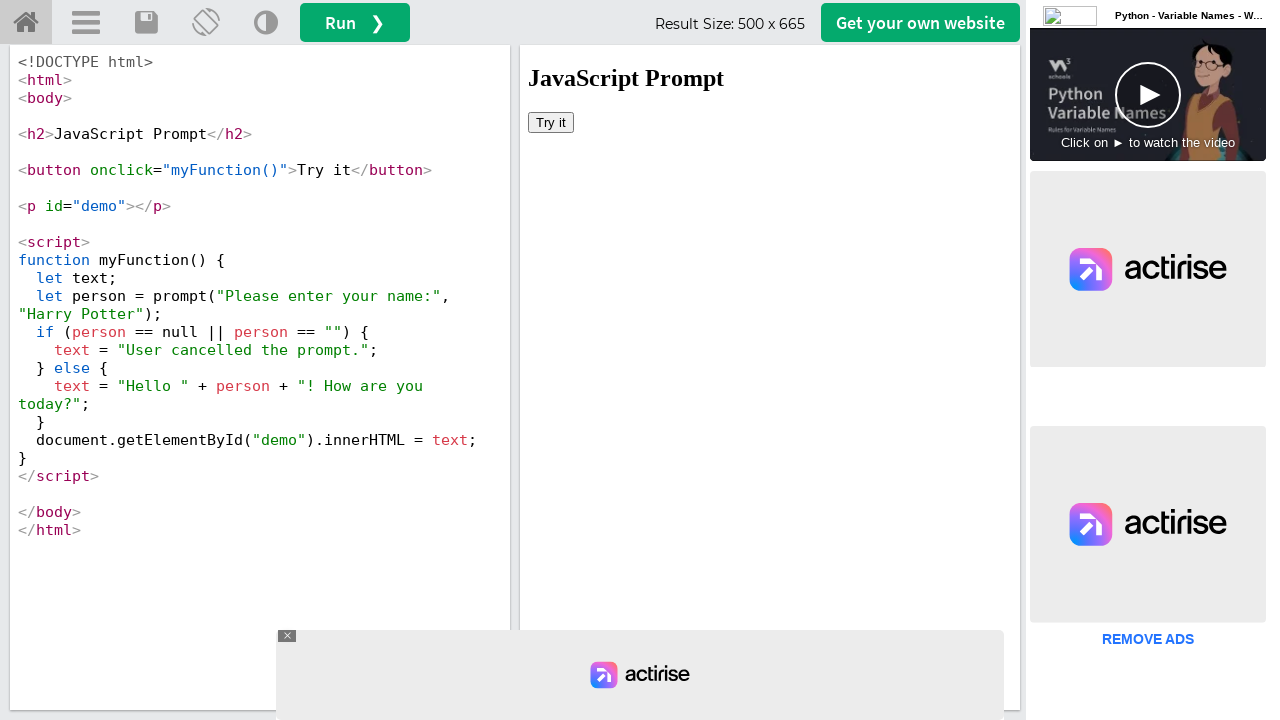

Clicked 'Try it' button to trigger JavaScript prompt dialog at (551, 122) on #iframeResult >> internal:control=enter-frame >> xpath=//button[text()='Try it']
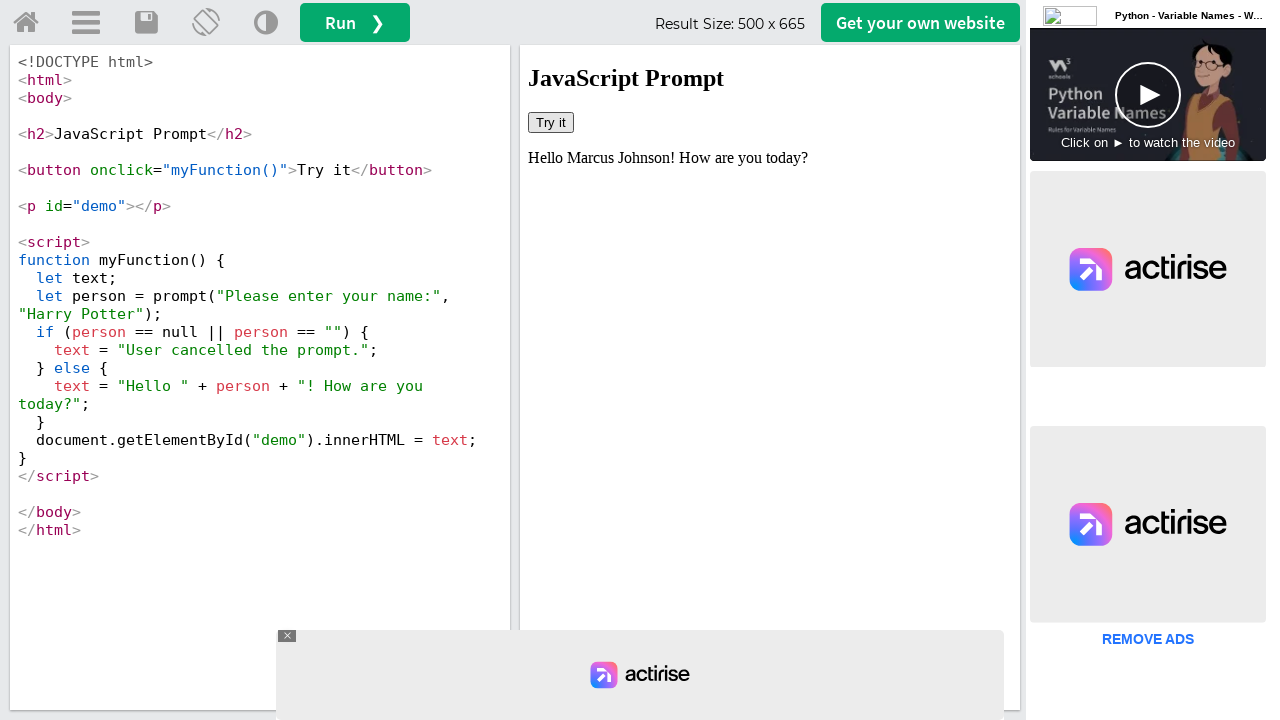

Waited 1000ms for dialog handling and result update
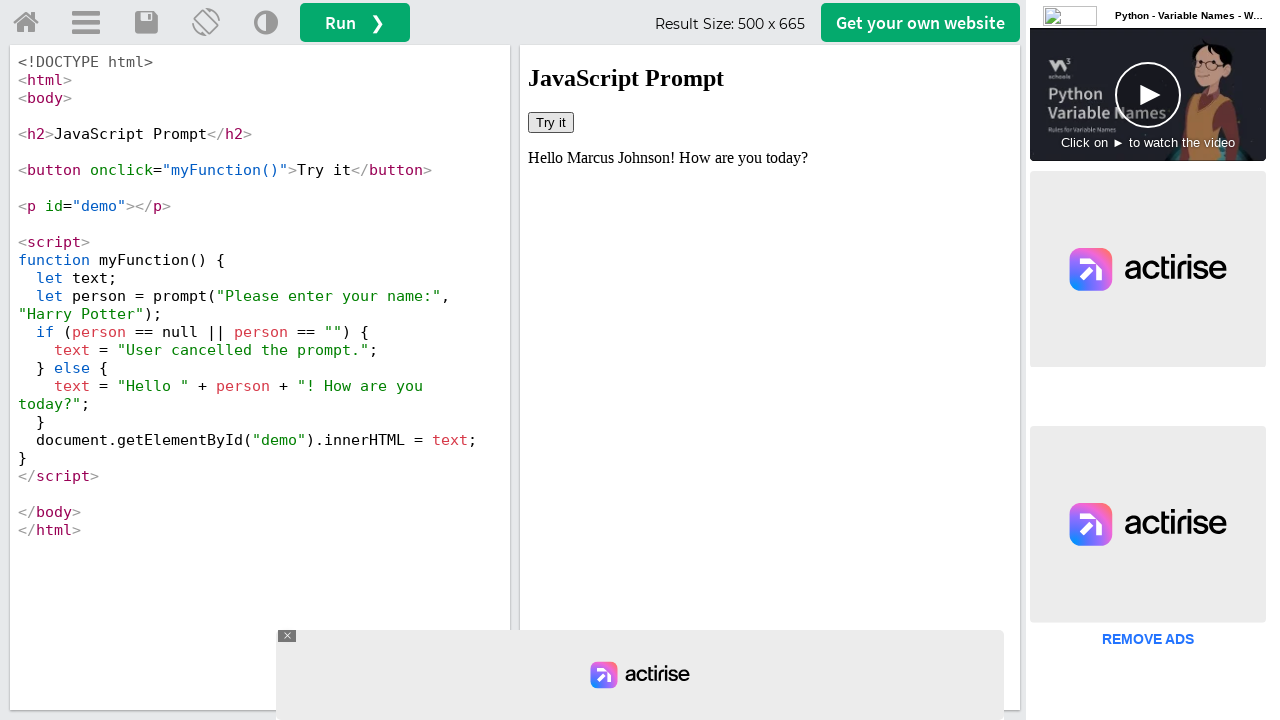

Retrieved text content from result element with id 'demo'
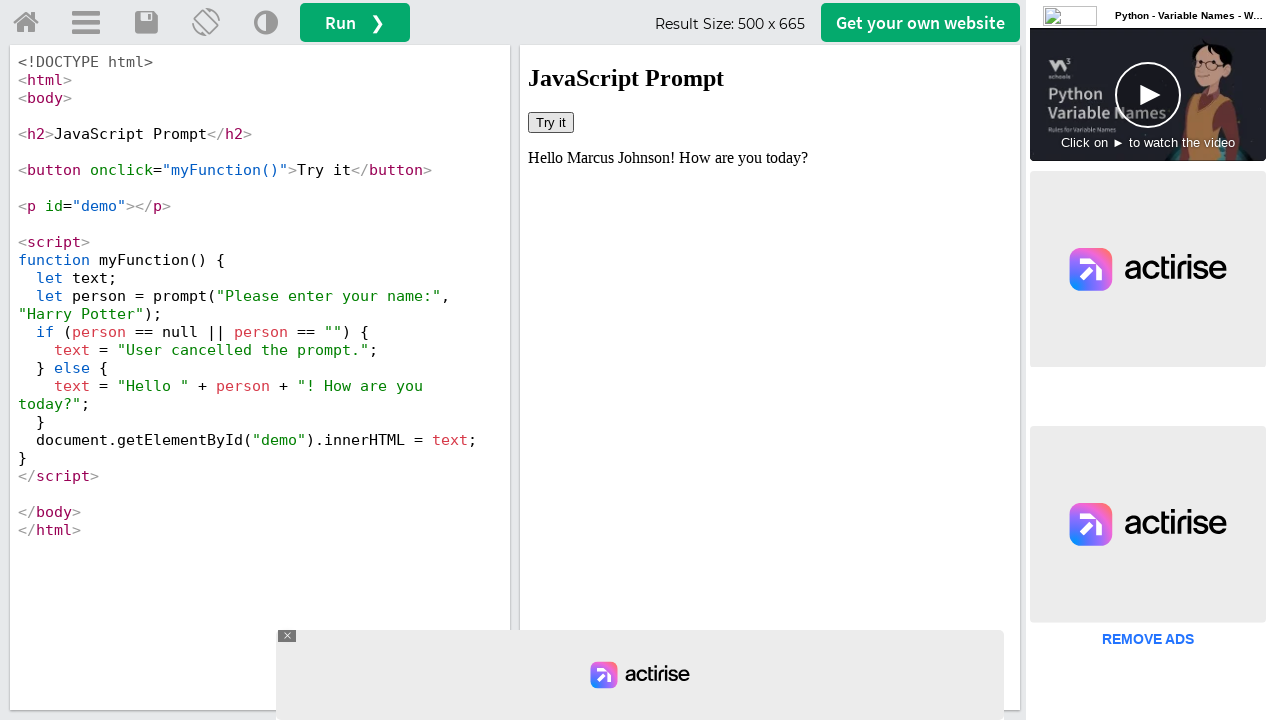

Verified that 'Marcus Johnson' appears in the result text
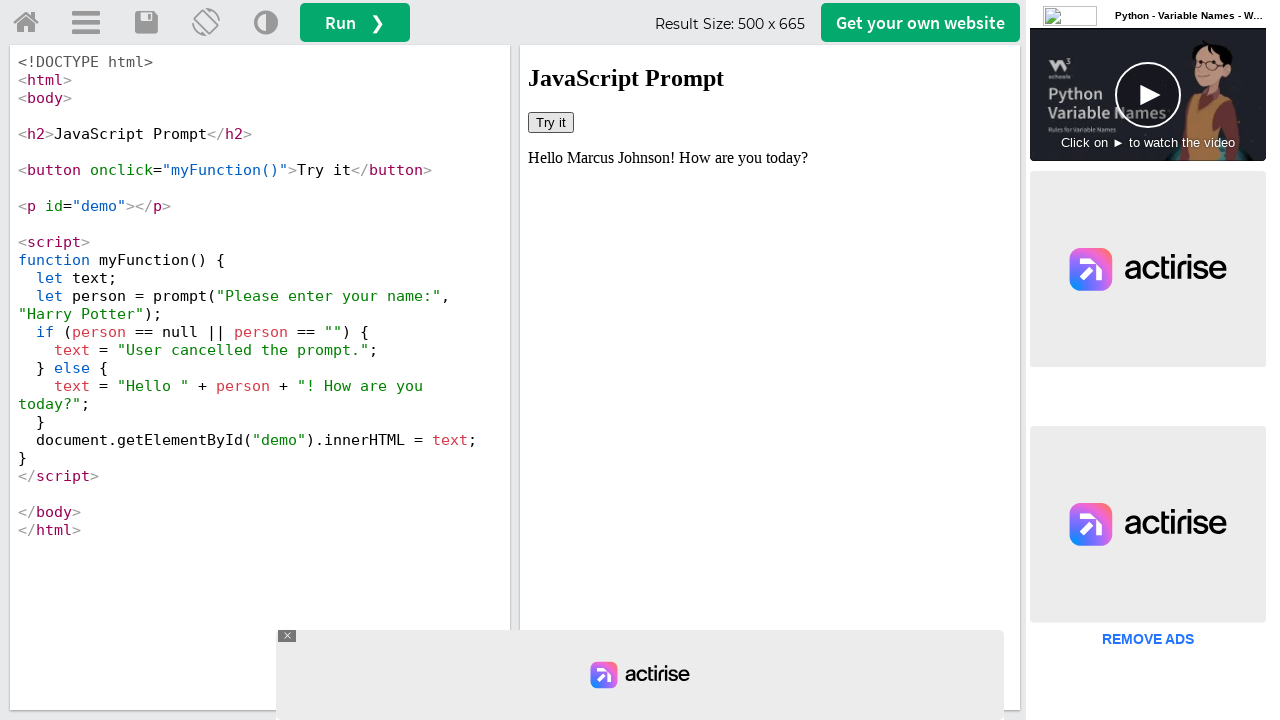

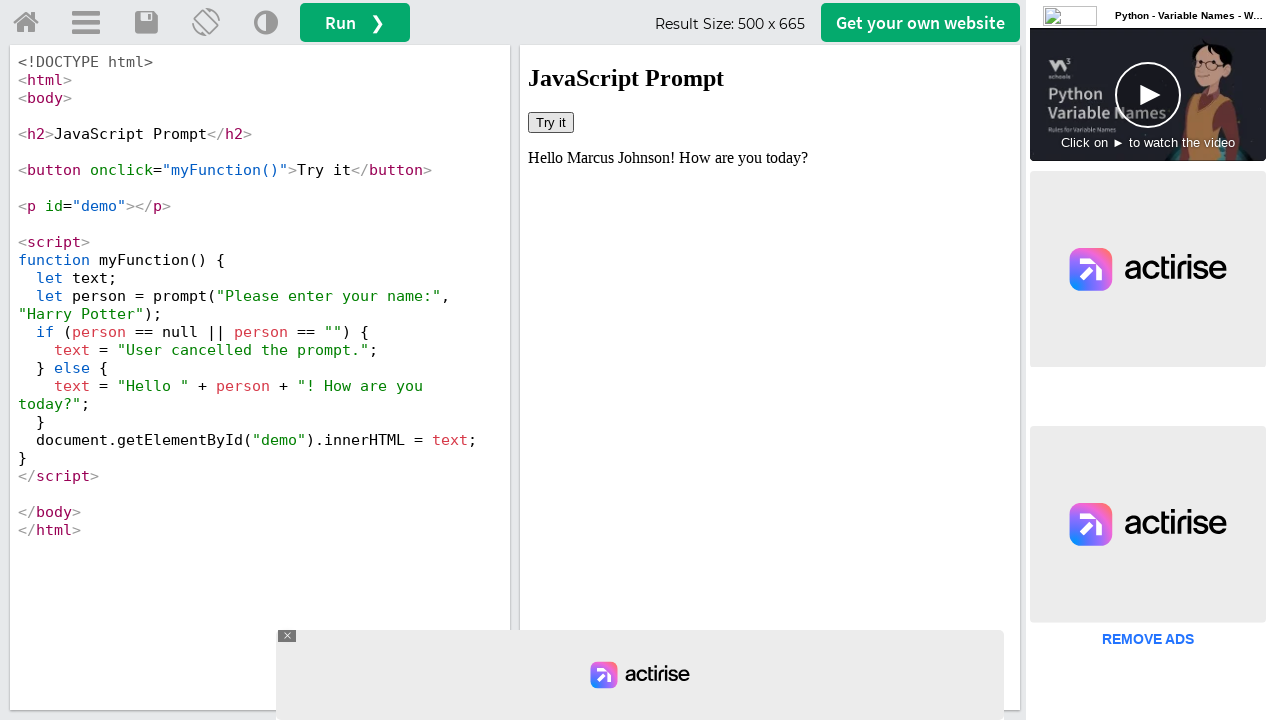